Navigates to Freshworks homepage, verifies the Platform link is displayed, and clicks on it to navigate to the Platform page.

Starting URL: https://www.freshworks.com/

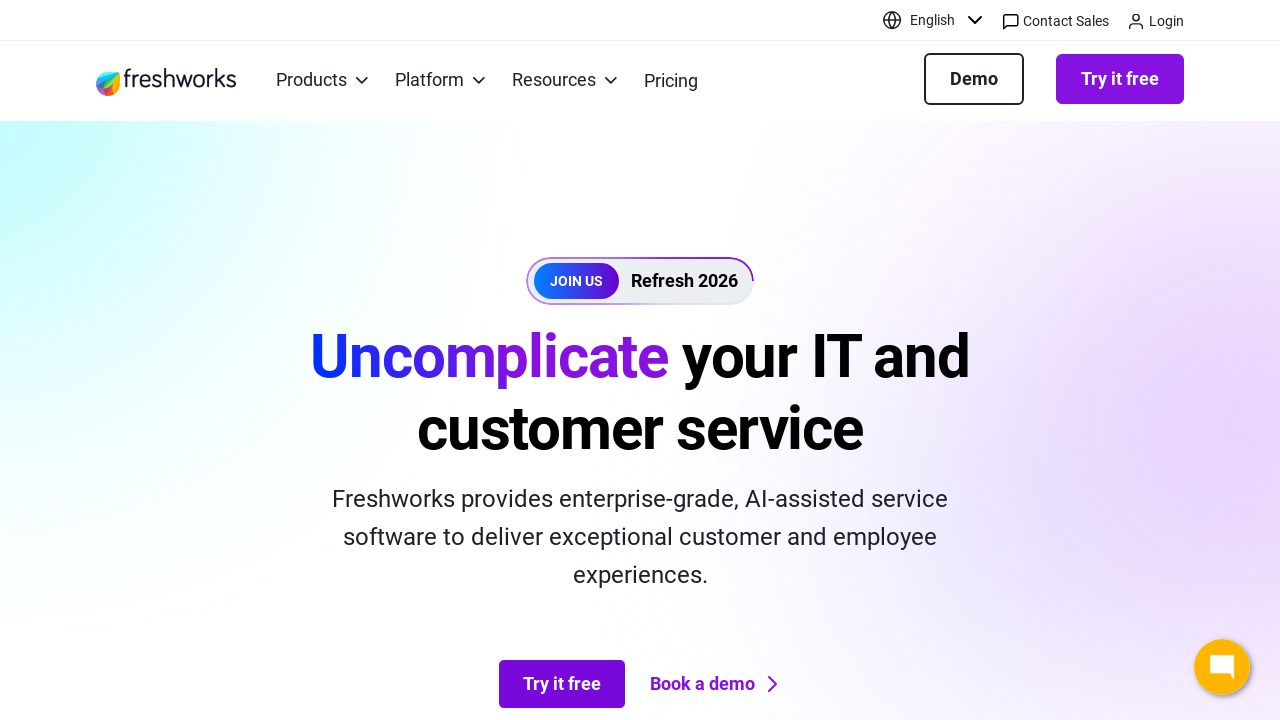

Navigated to Freshworks homepage
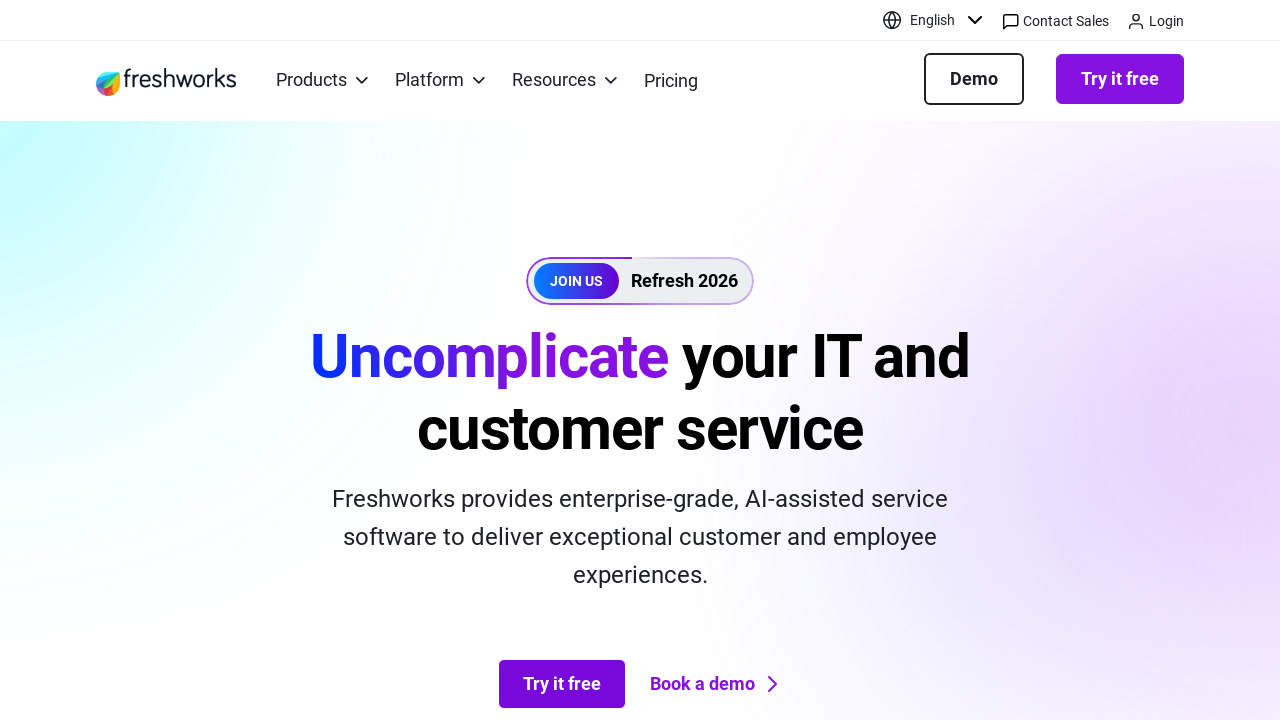

Located Platform link element
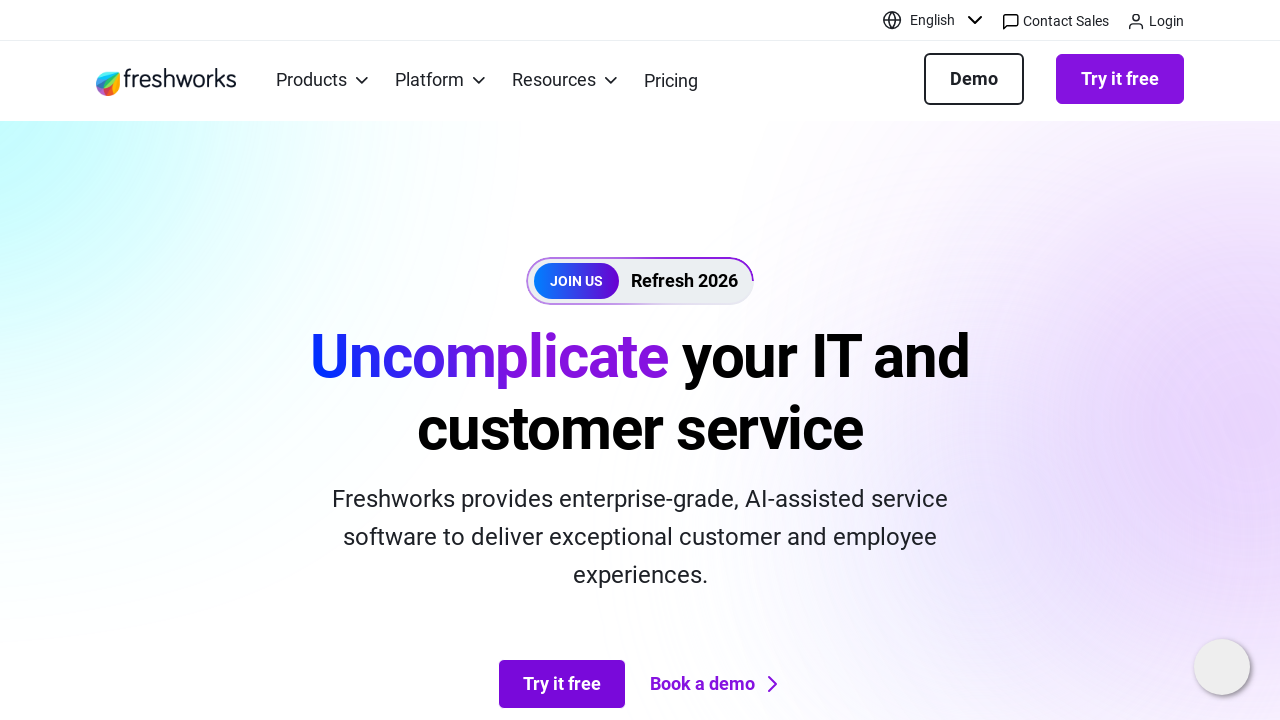

Verified Platform link is visible
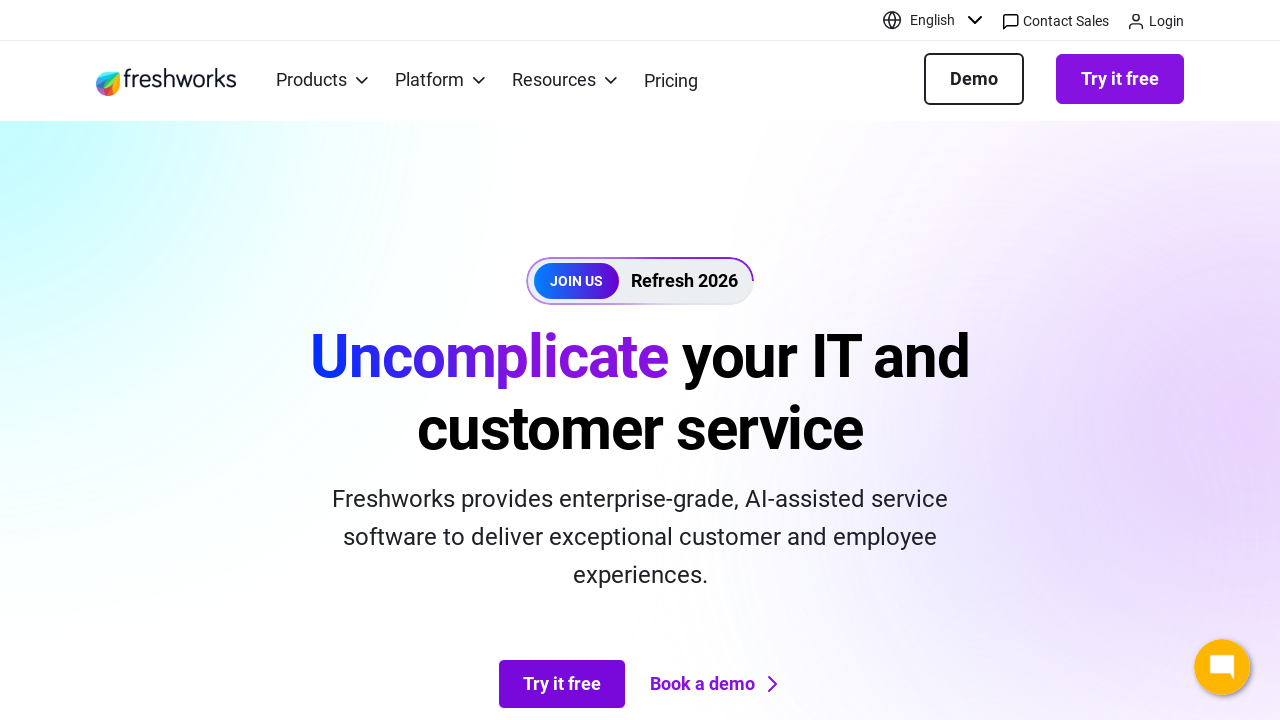

Retrieved Platform link text: Platform 
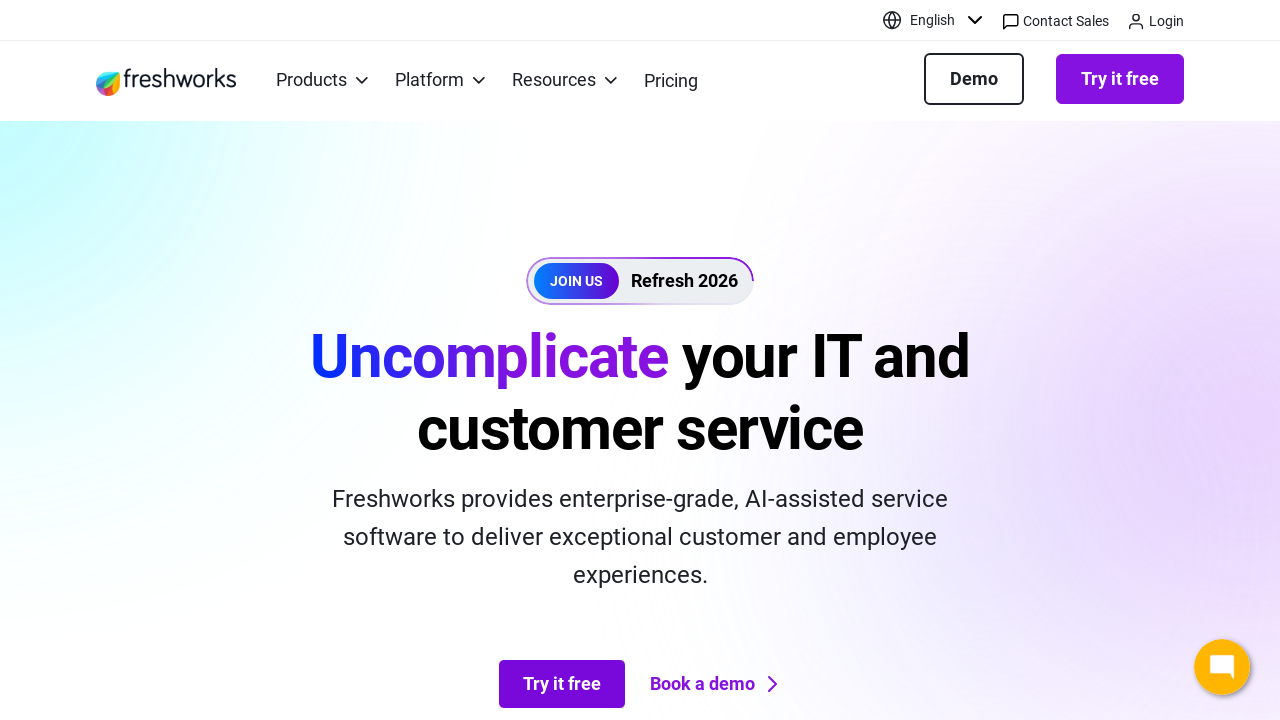

Clicked Platform link at (430, 81) on text=Platform >> nth=0
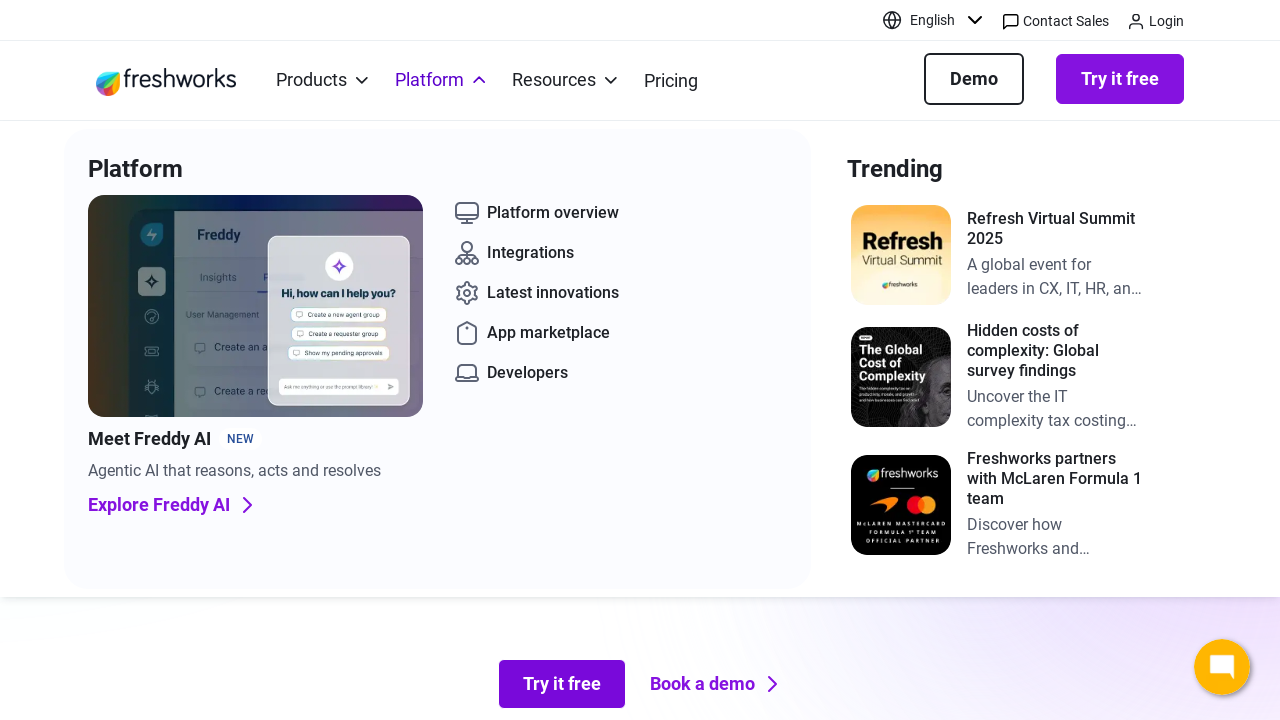

Waited for Platform page to load (networkidle)
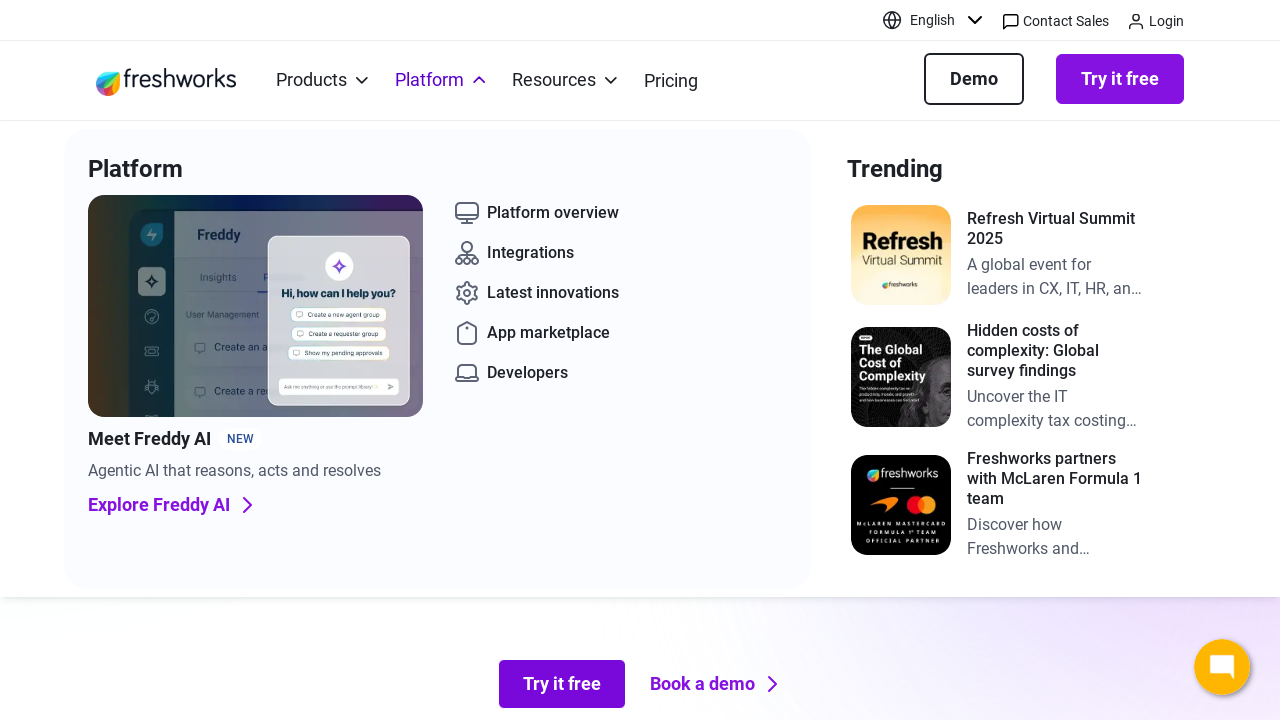

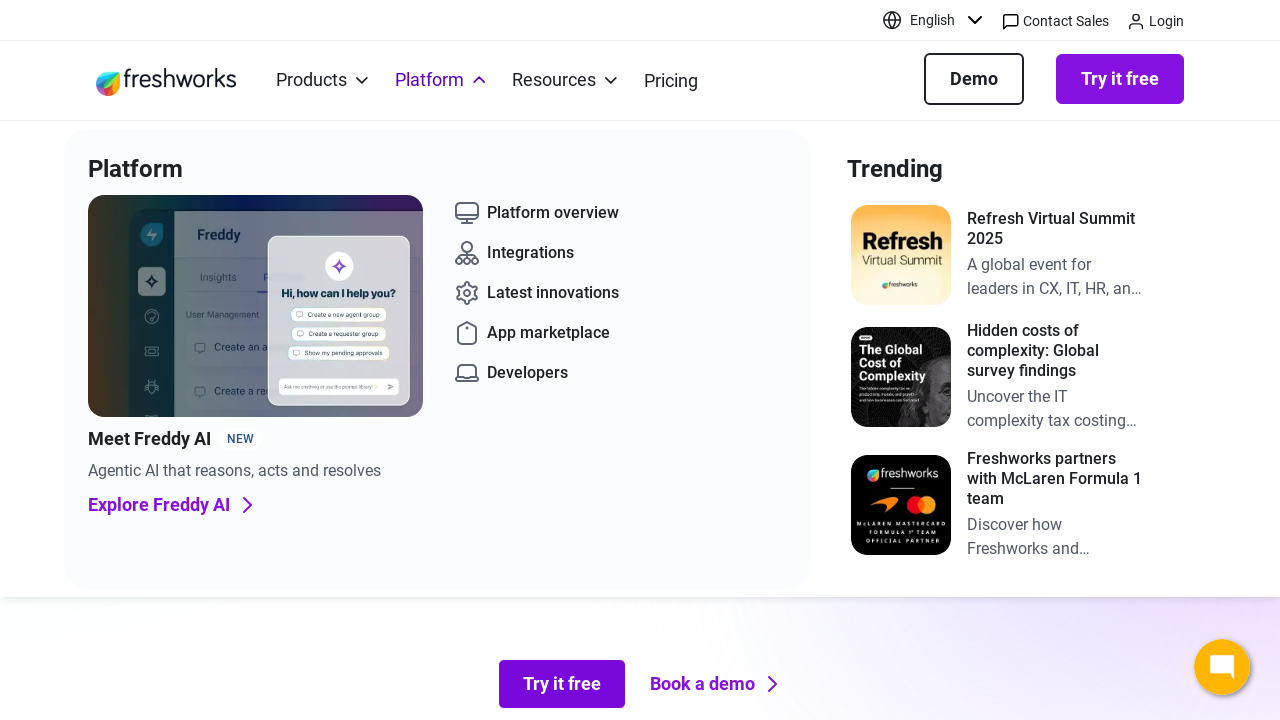